Waits for a price to reach $100, then solves a mathematical problem and submits the answer

Starting URL: http://suninjuly.github.io/explicit_wait2.html

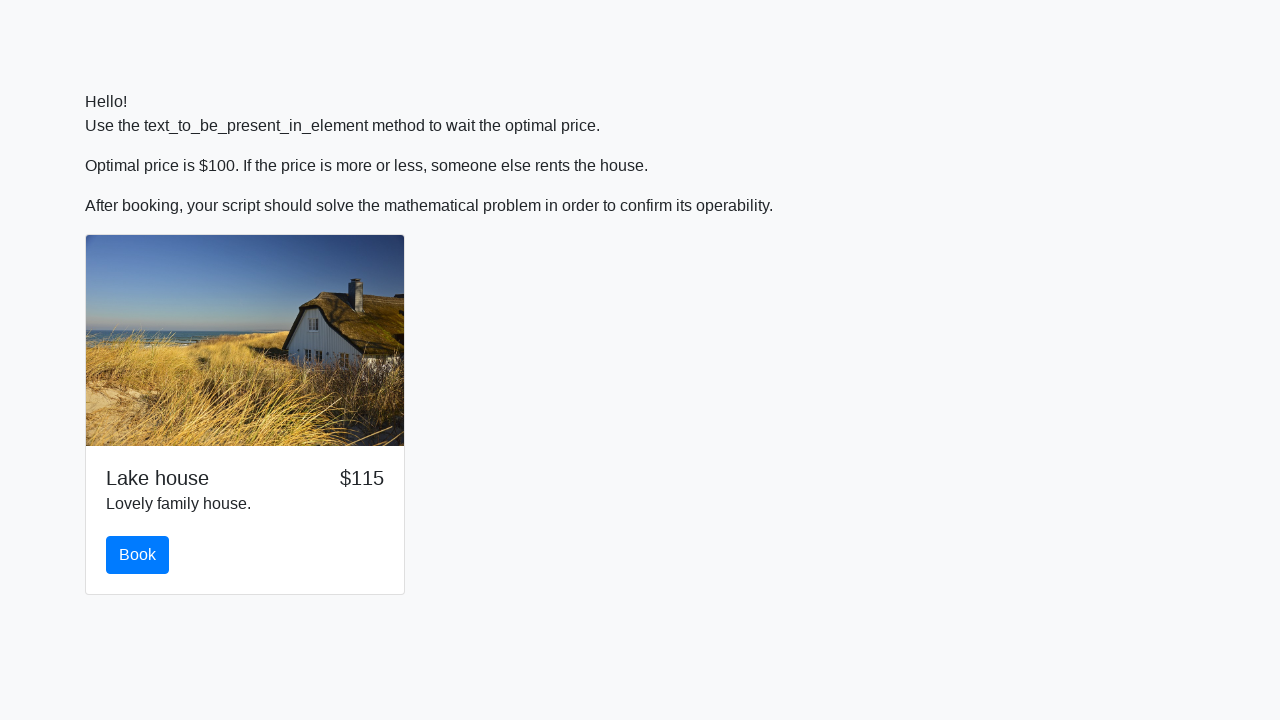

Waited for price to reach $100
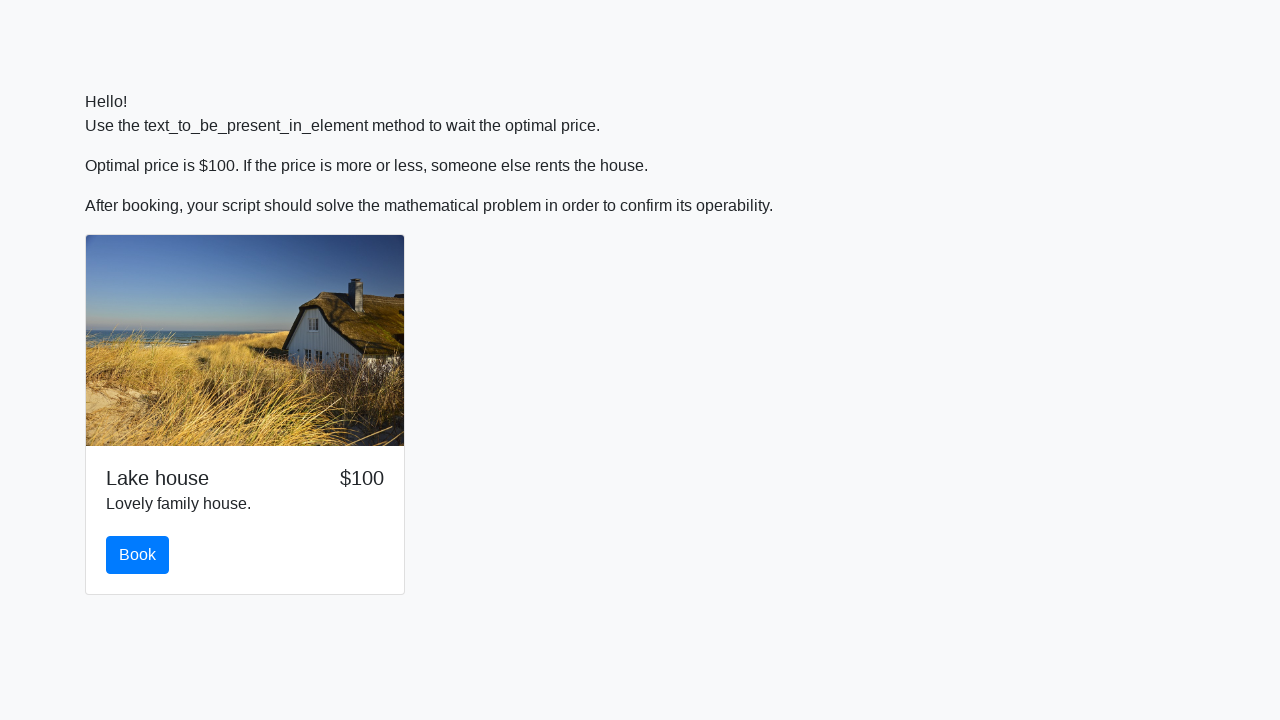

Clicked the book button at (138, 555) on #book
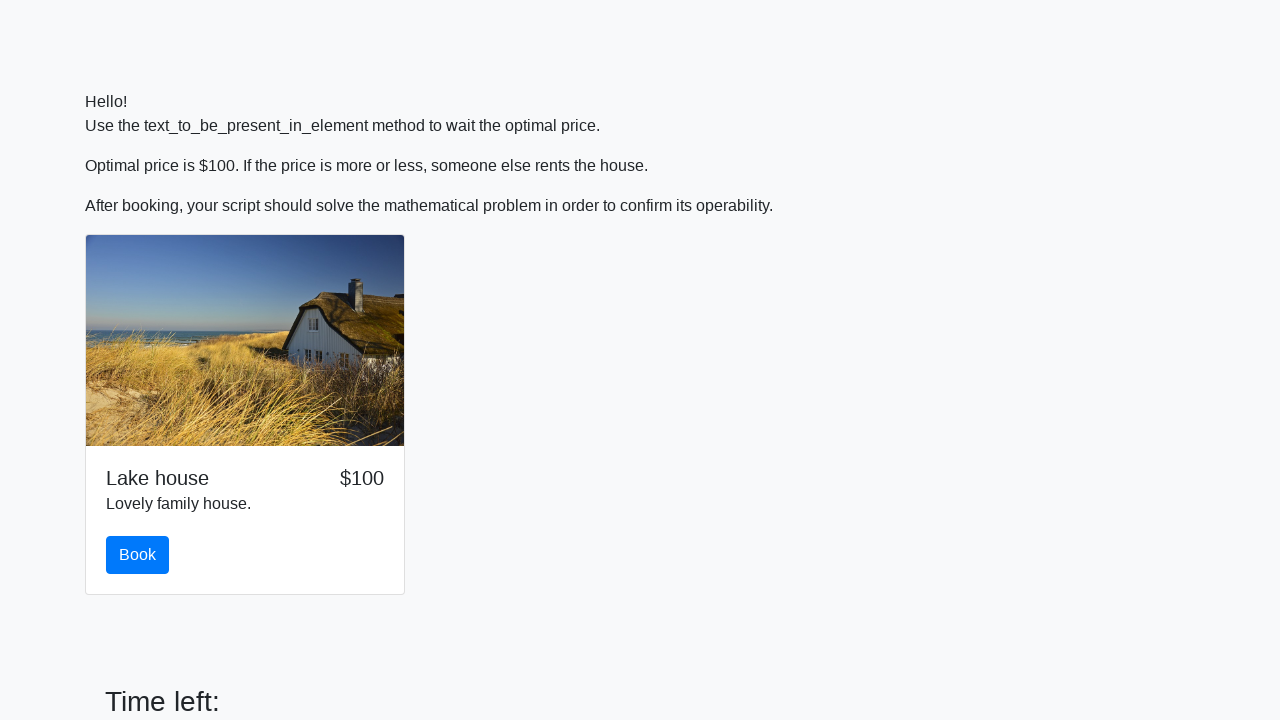

Retrieved input value: 7
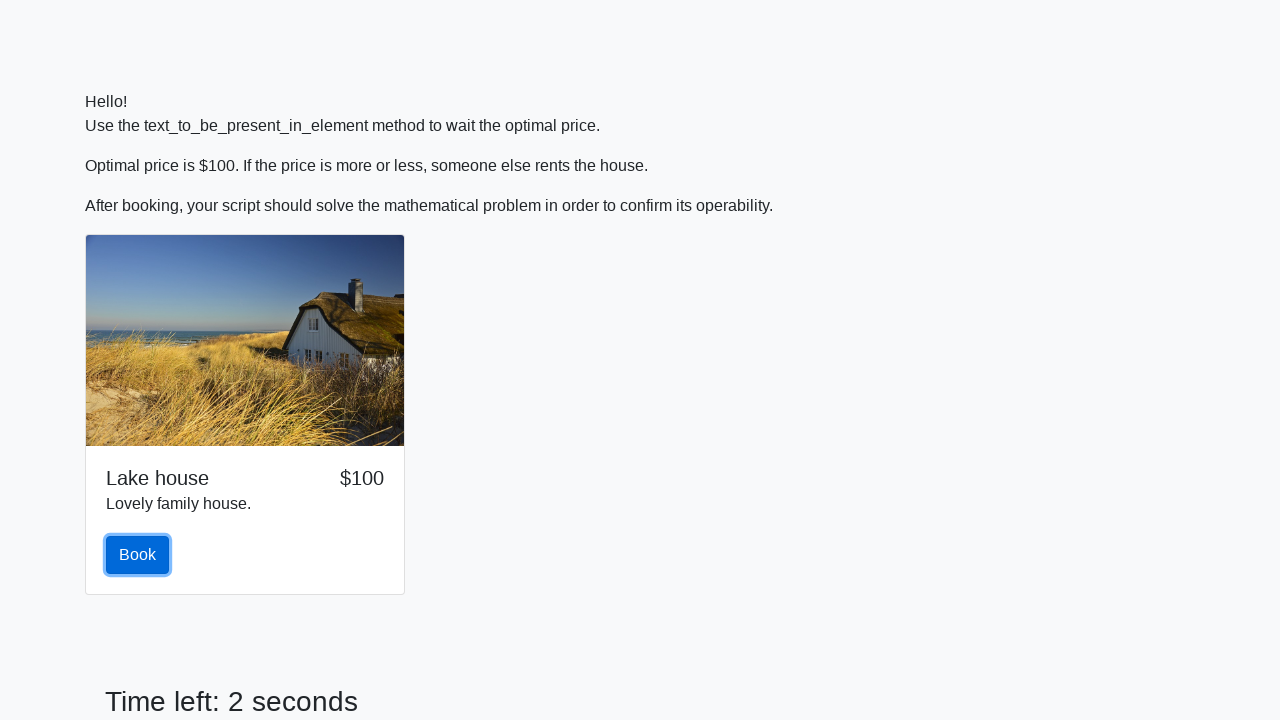

Calculated answer: 2.0648149913941416
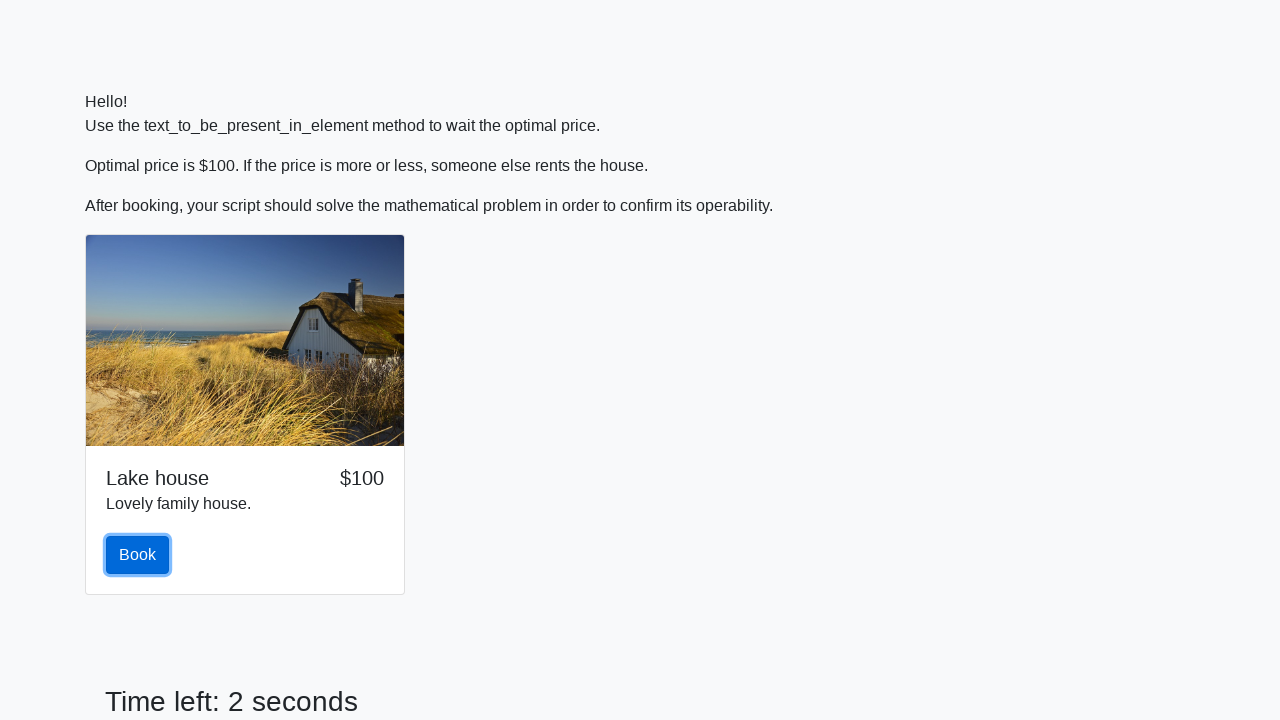

Filled answer field with calculated result on #answer
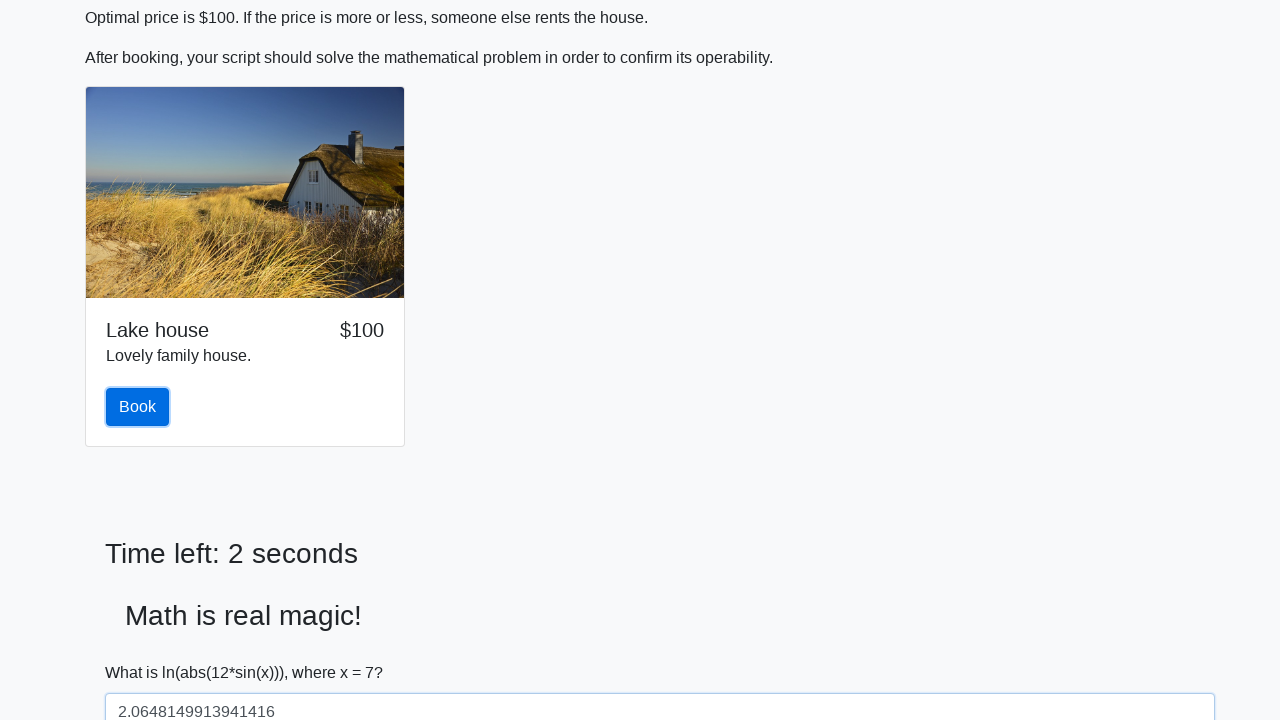

Submitted the form at (143, 651) on button[type='submit']
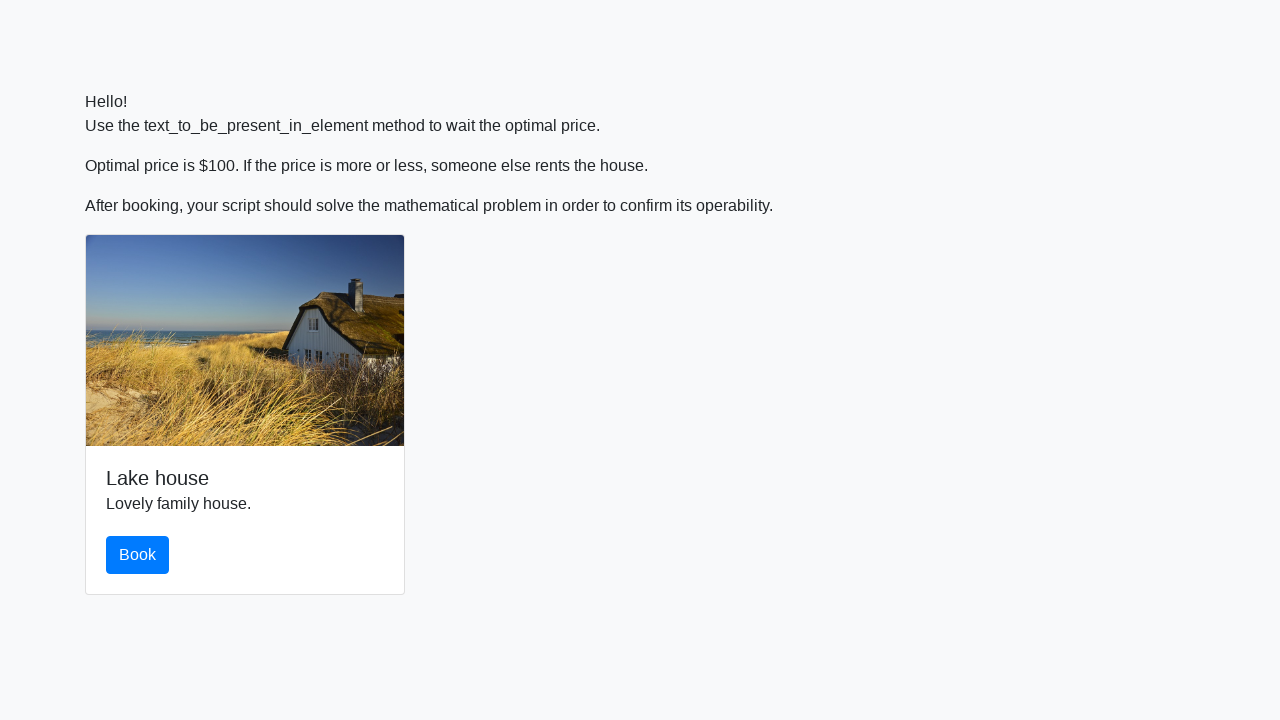

Alert dialog accepted
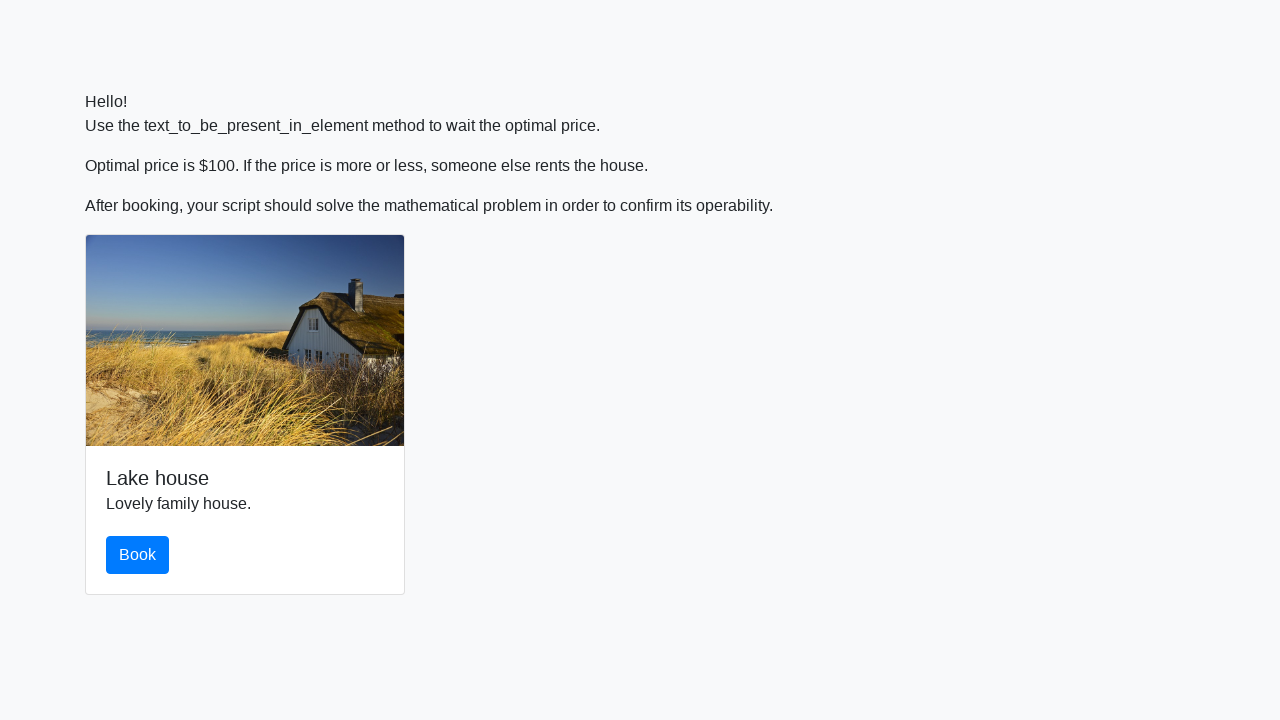

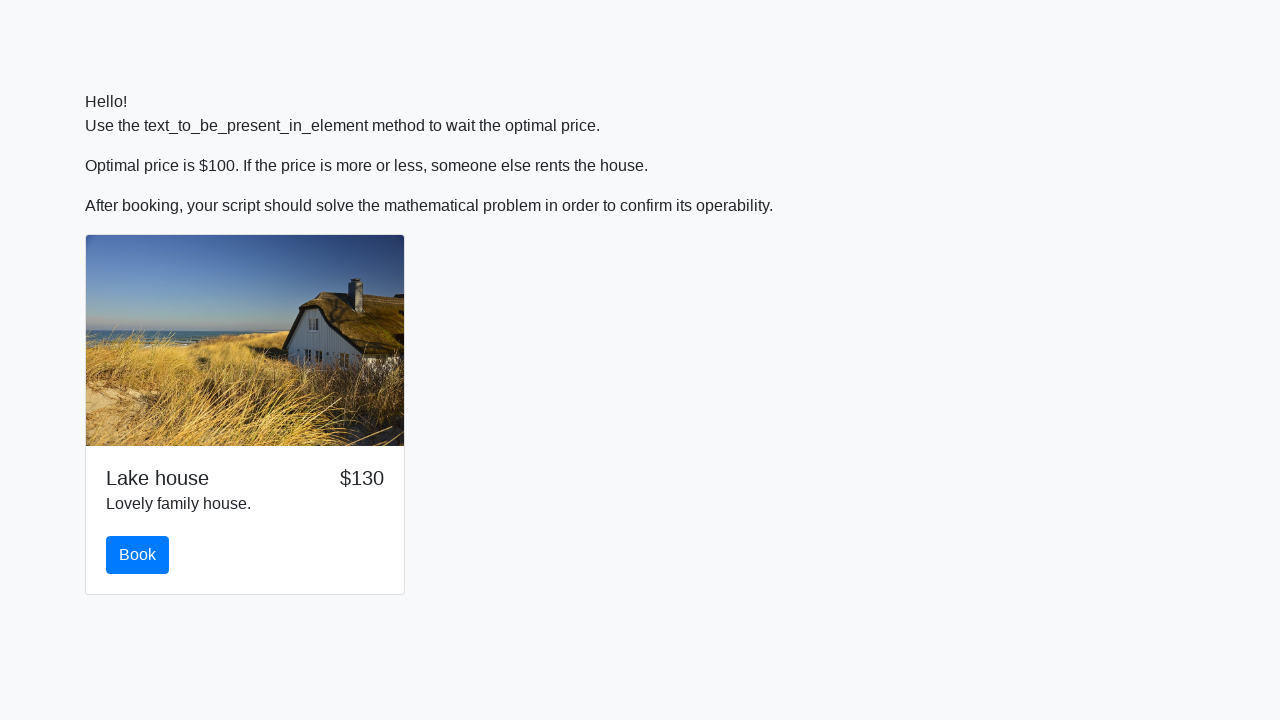